Tests JavaScript alert handling by clicking the first alert button, accepting the alert, and verifying the success message

Starting URL: https://the-internet.herokuapp.com/javascript_alerts

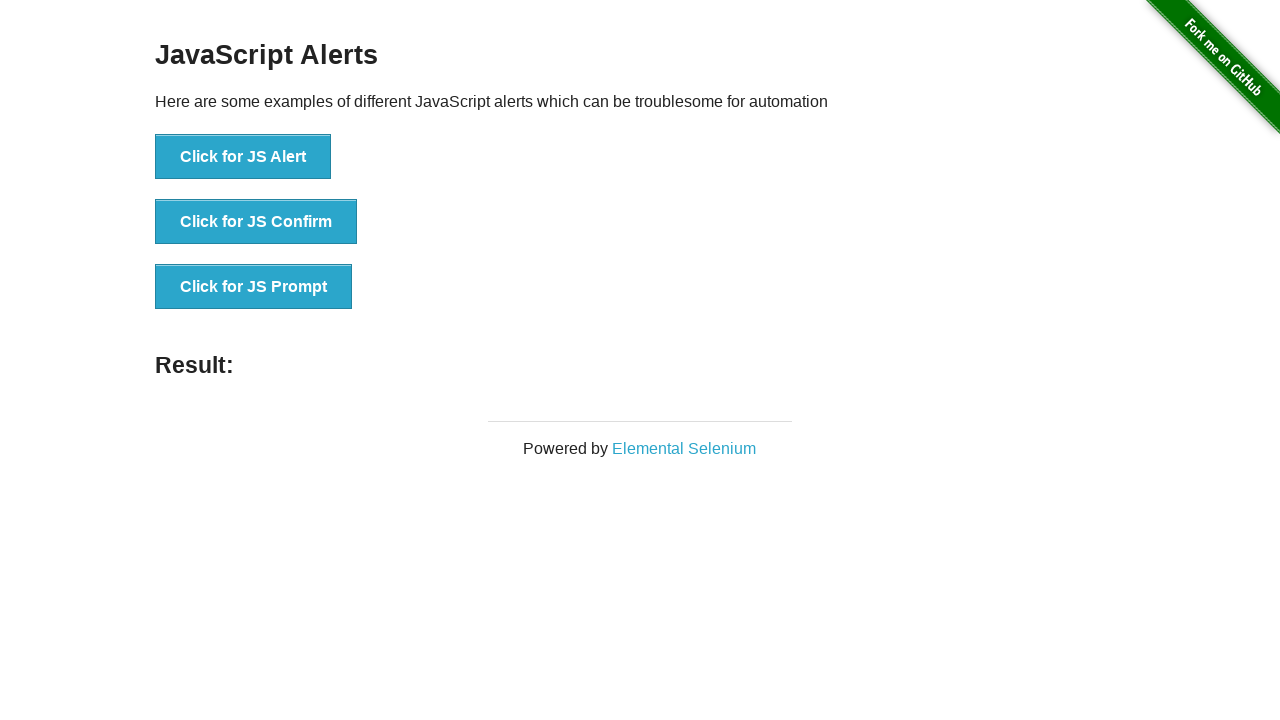

Clicked the first alert button at (243, 157) on button[onclick='jsAlert()']
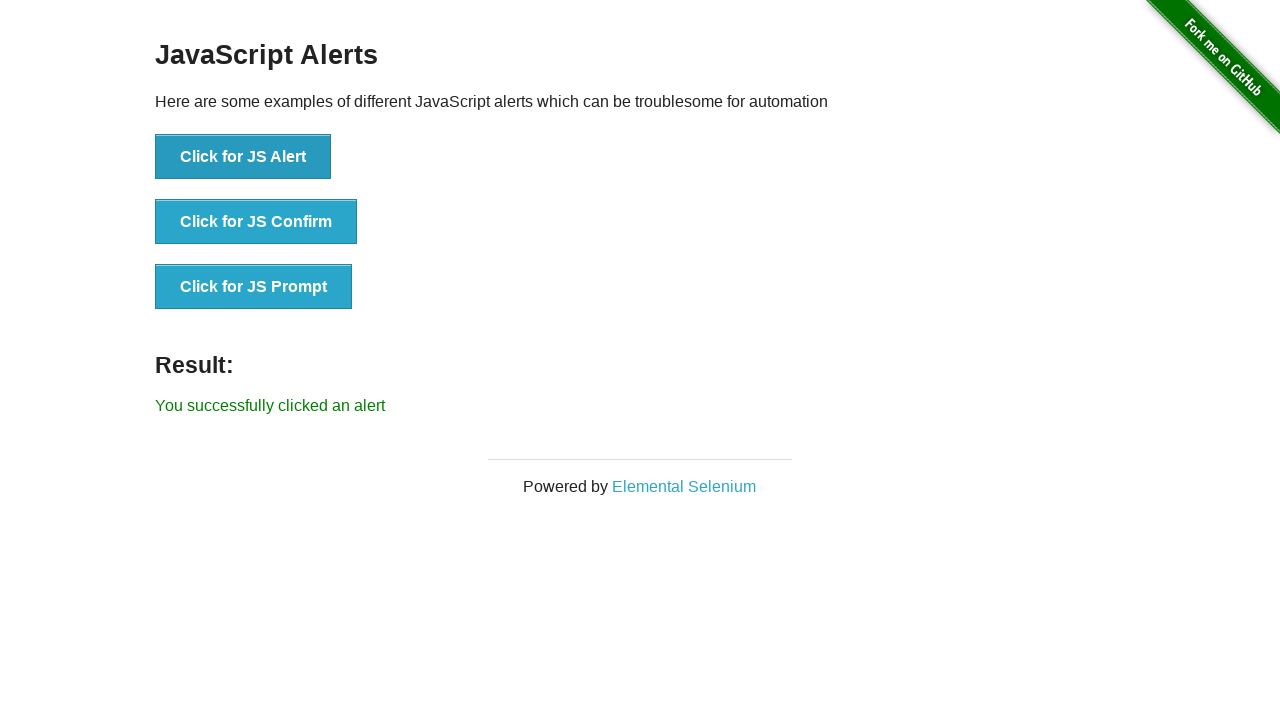

Set up dialog handler to accept alerts
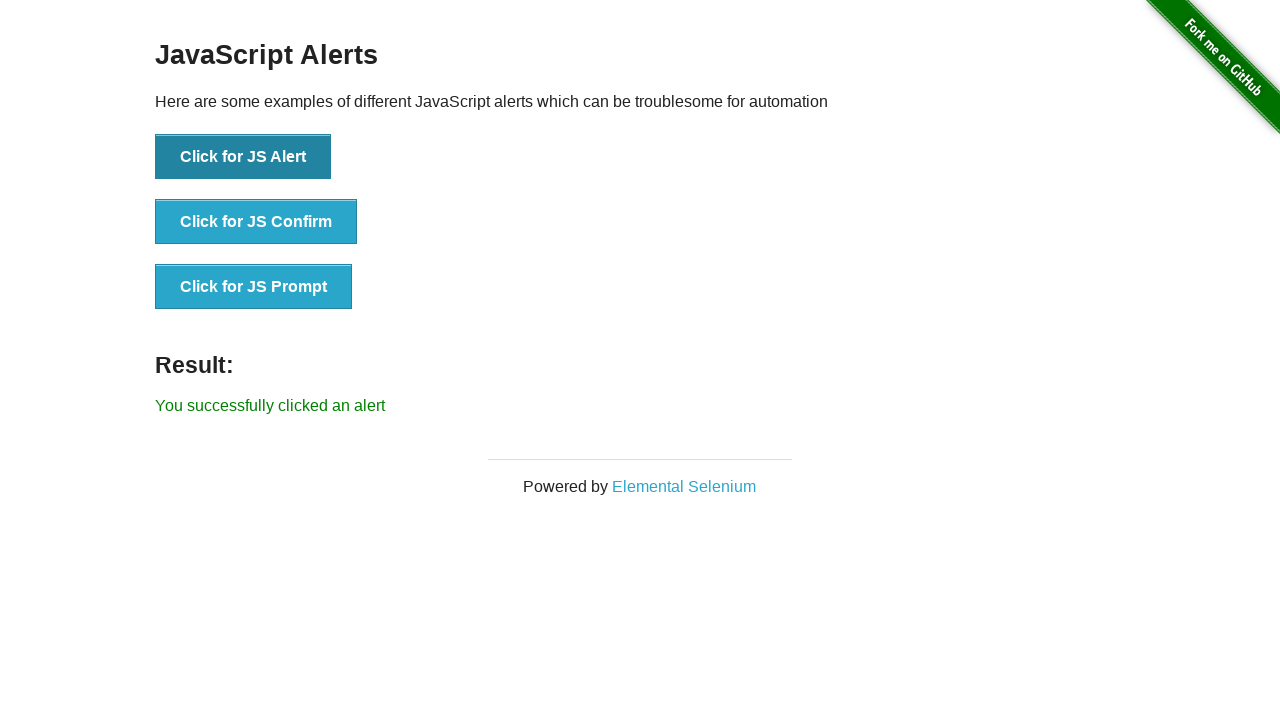

Waited for result message to appear
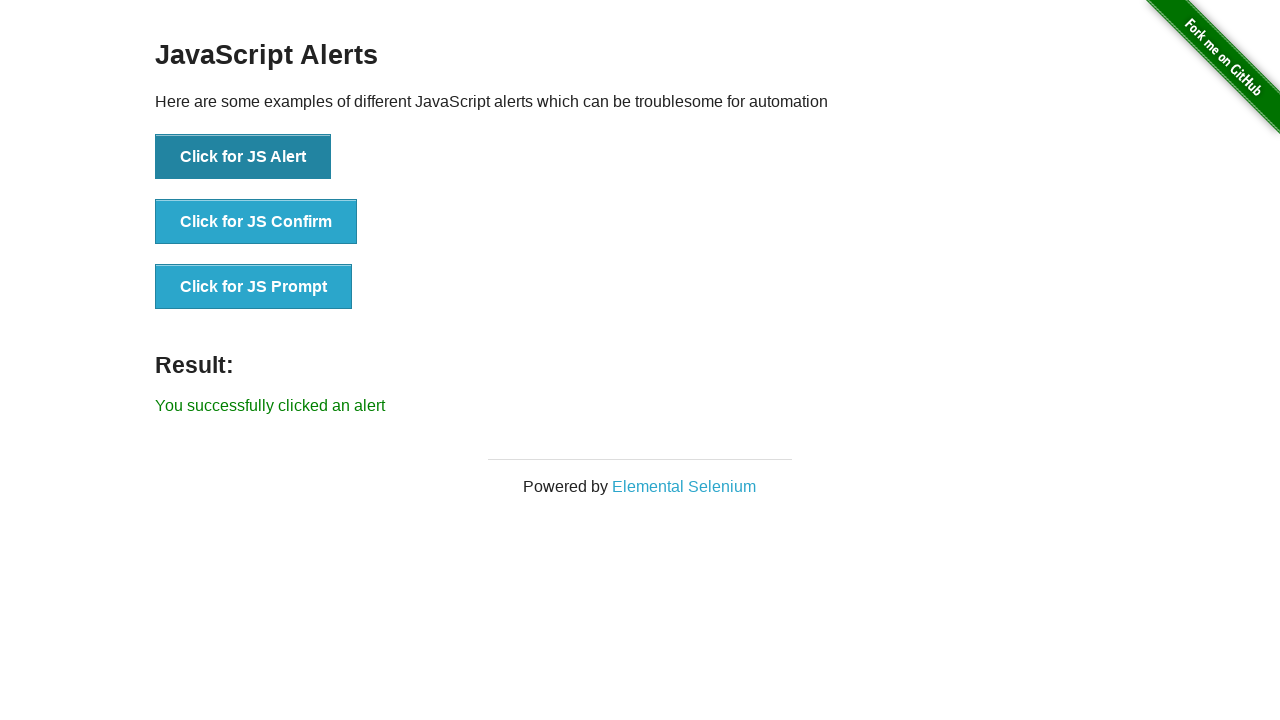

Retrieved result text content
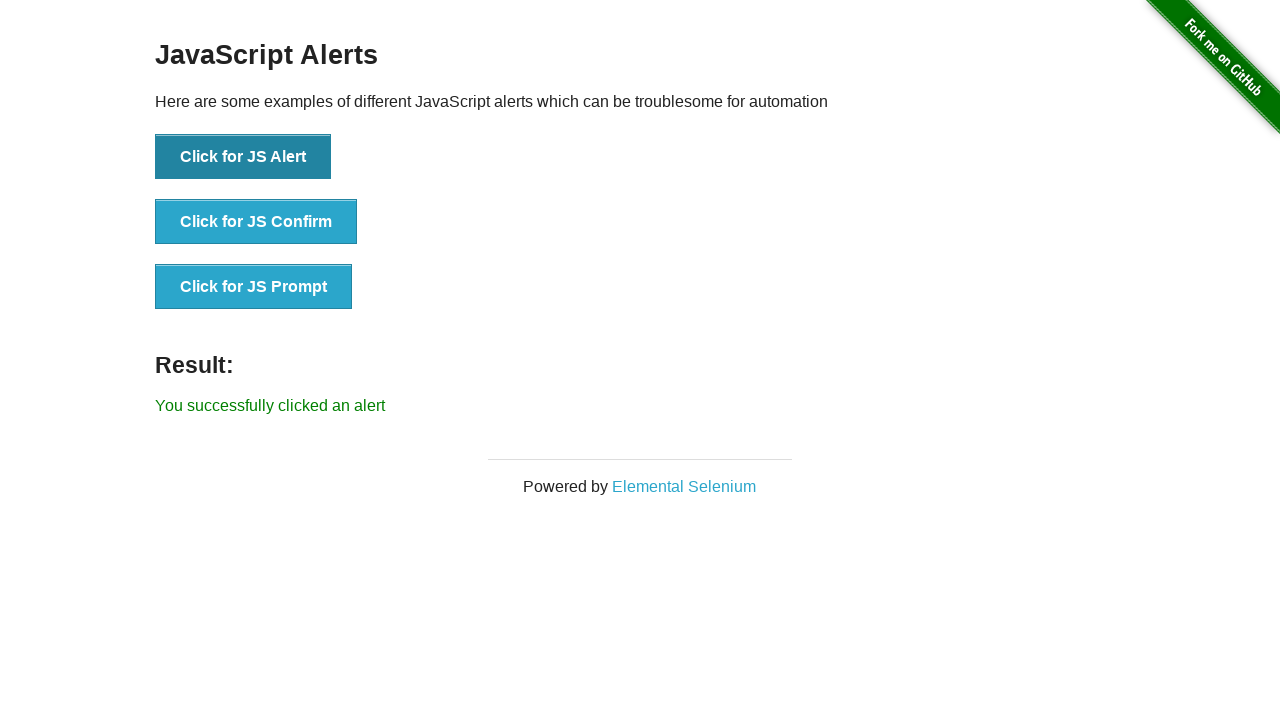

Verified success message: 'You successfully clicked an alert'
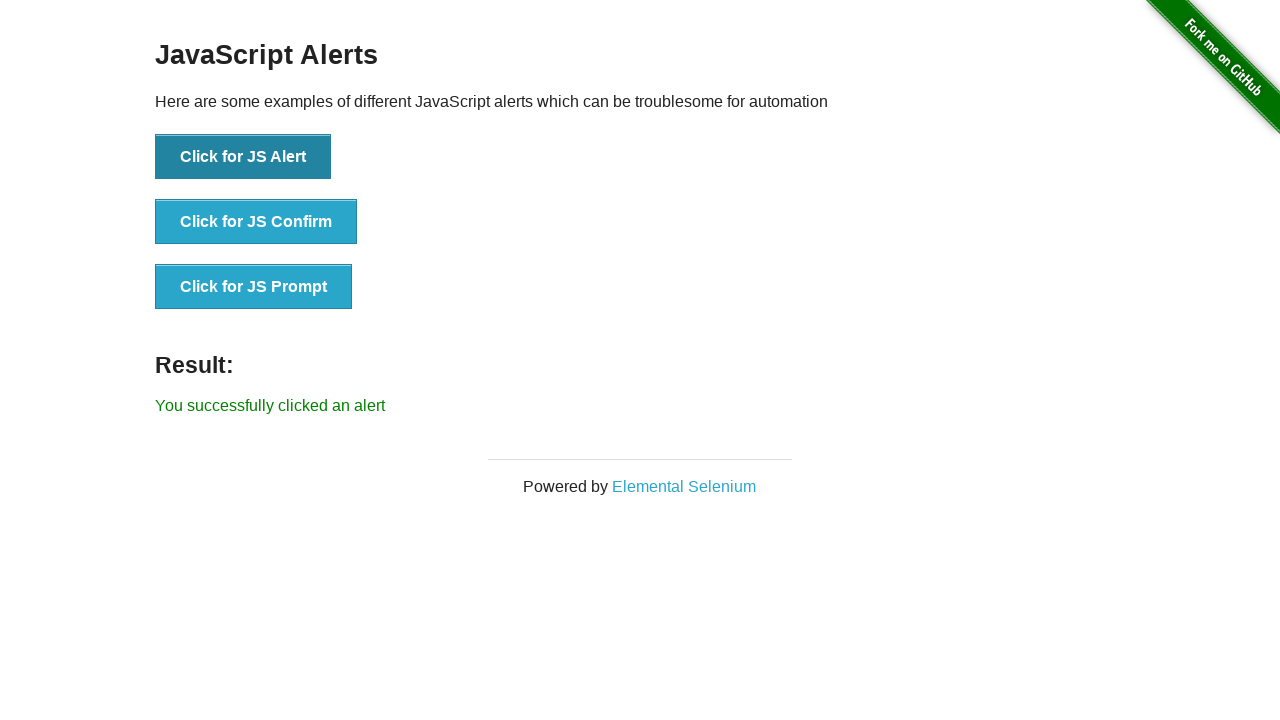

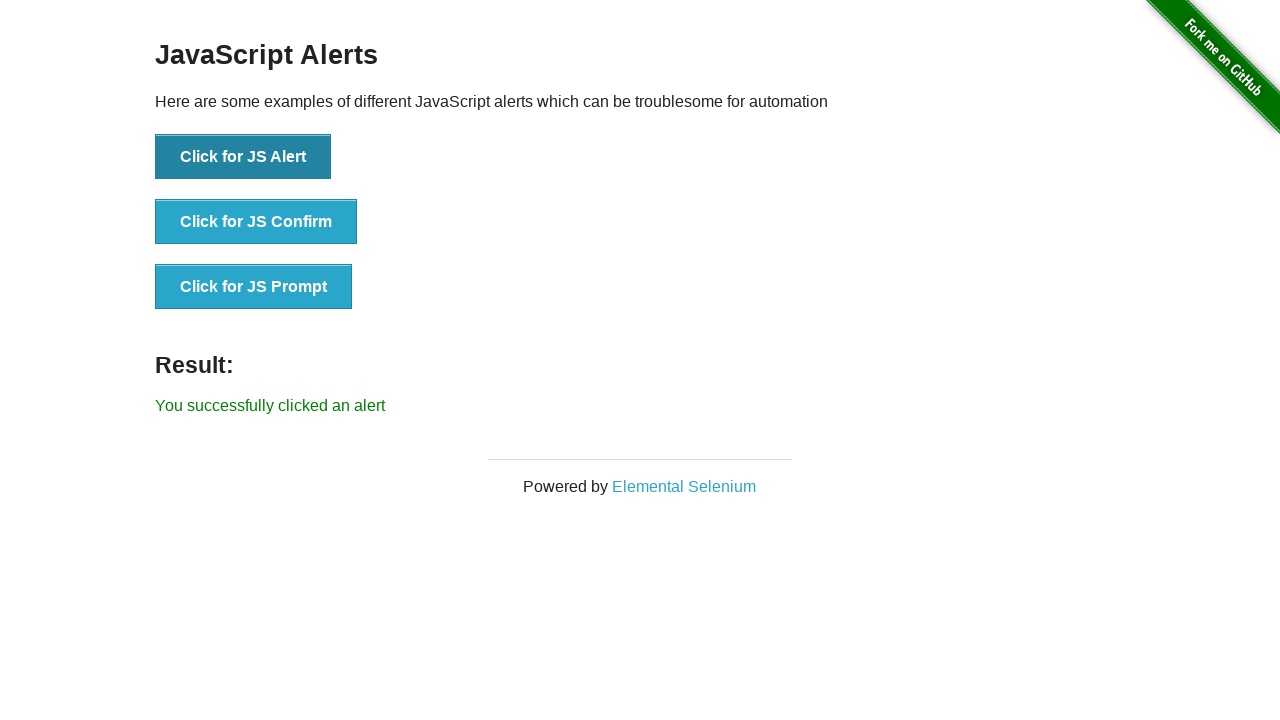